Tests browser window handling by clicking a link that opens a new window, switching to the new window, and verifying that the page titles are correct before and after the switch.

Starting URL: https://practice.cydeo.com/windows

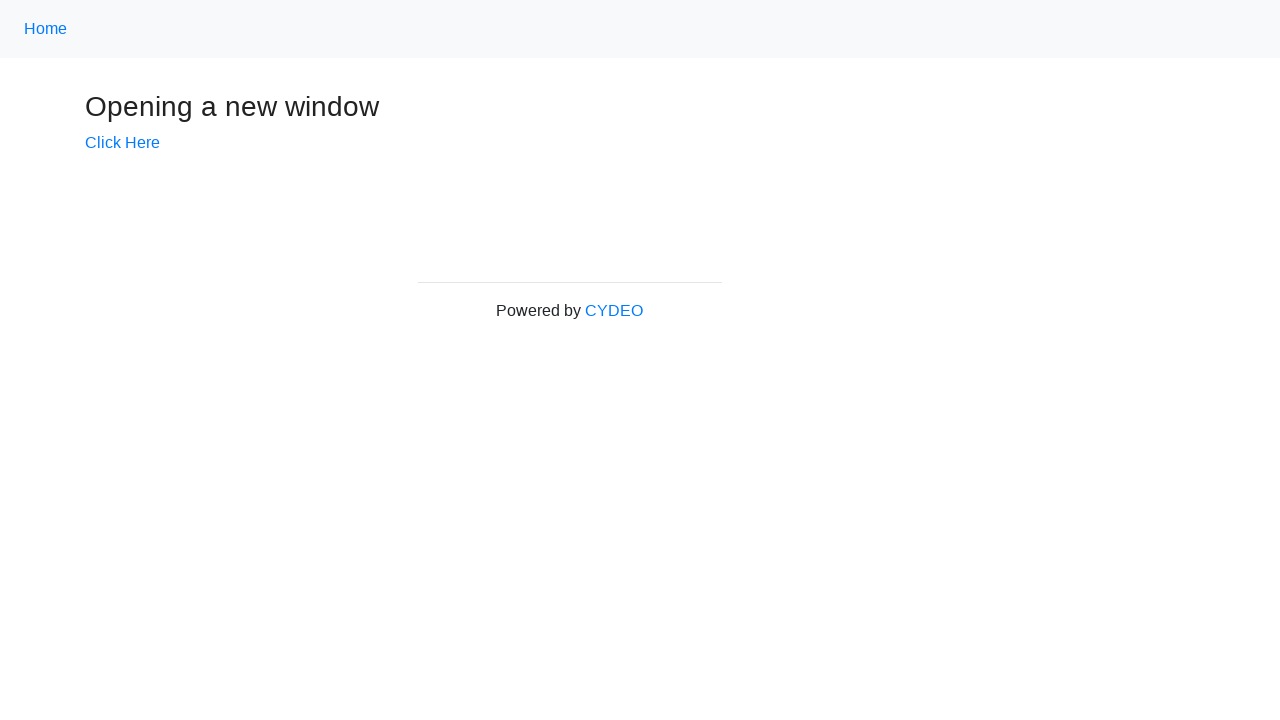

Verified initial page title is 'Windows'
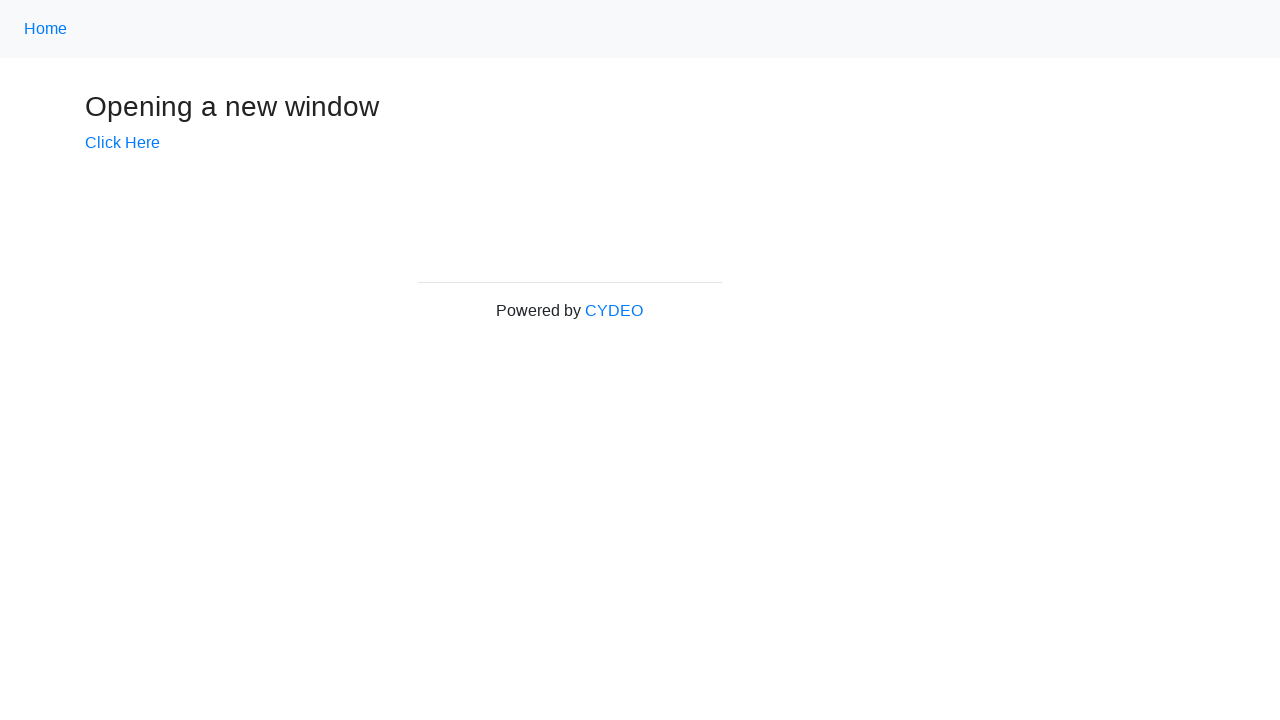

Clicked 'Click Here' link to open new window at (122, 143) on text=Click Here
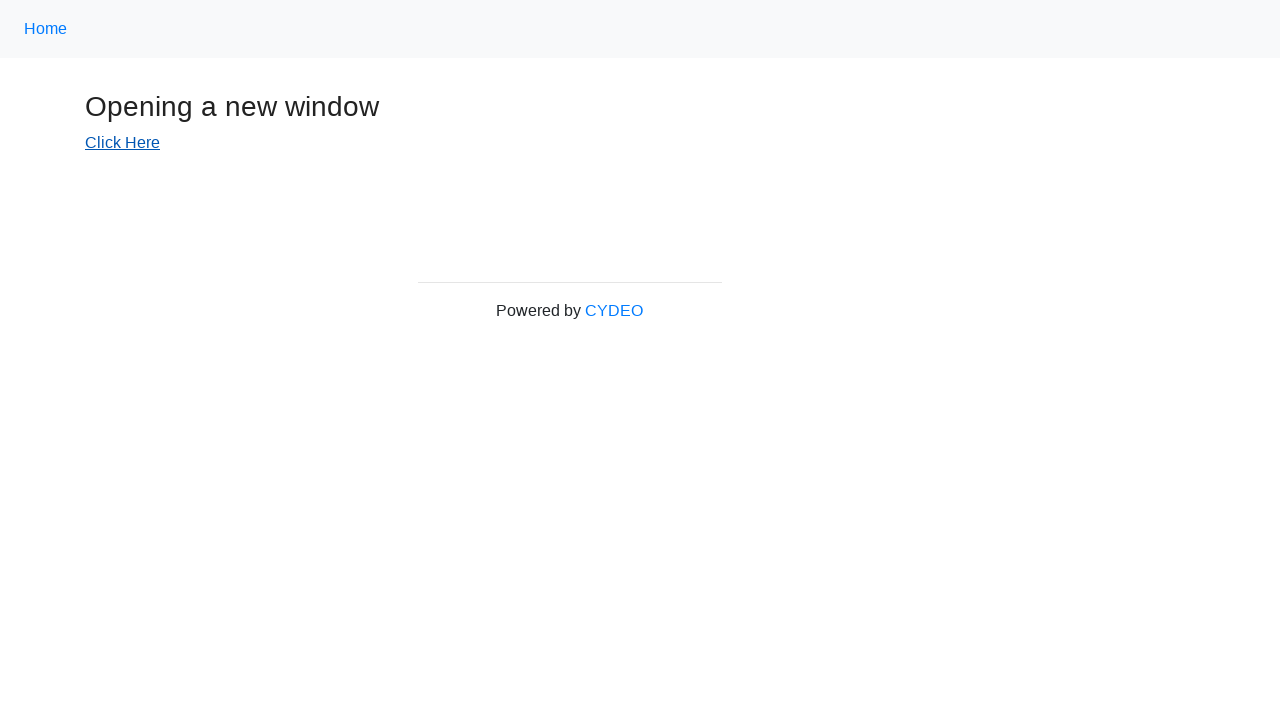

Clicked 'Click Here' link again and captured new window context at (122, 143) on text=Click Here
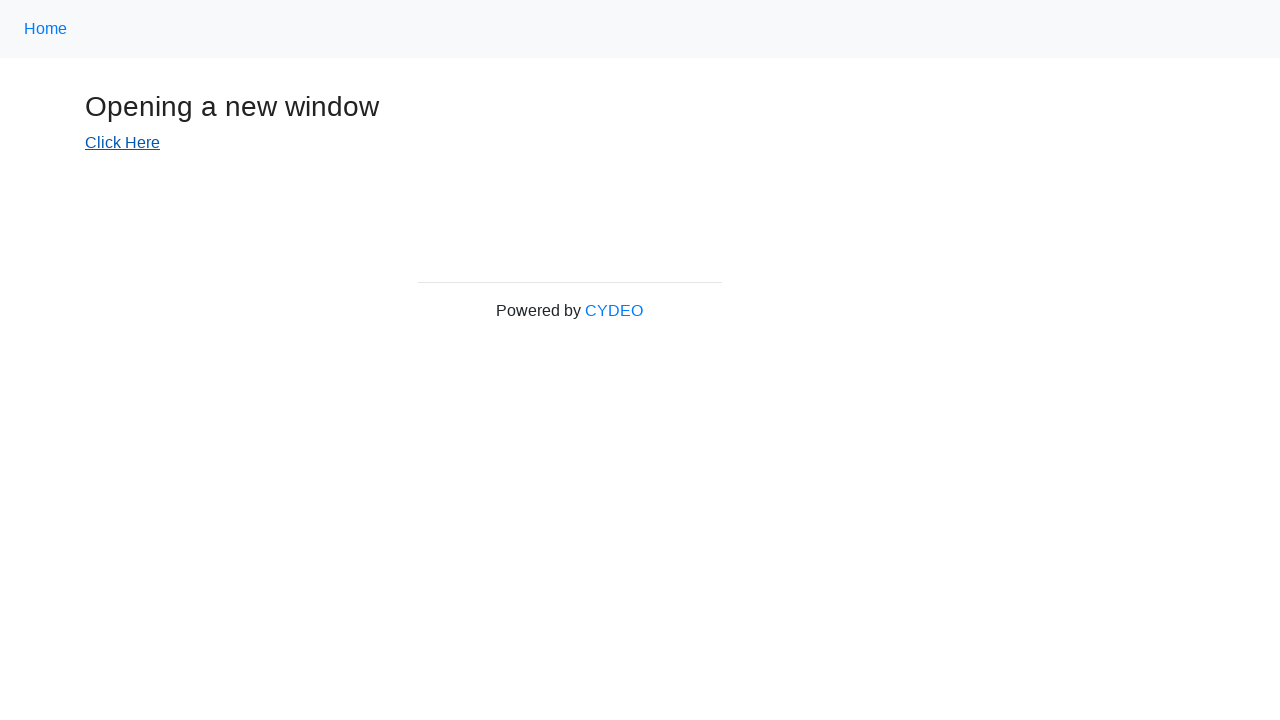

Switched to new window/page
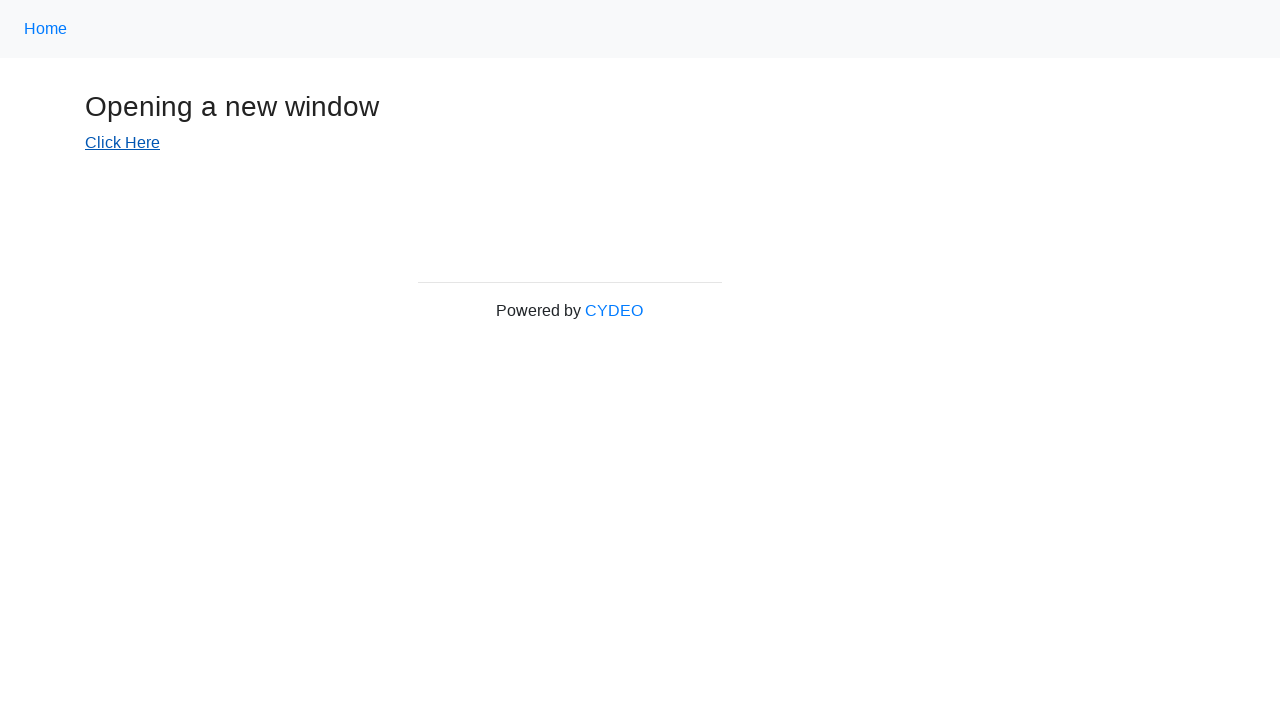

Waited for new page to load completely
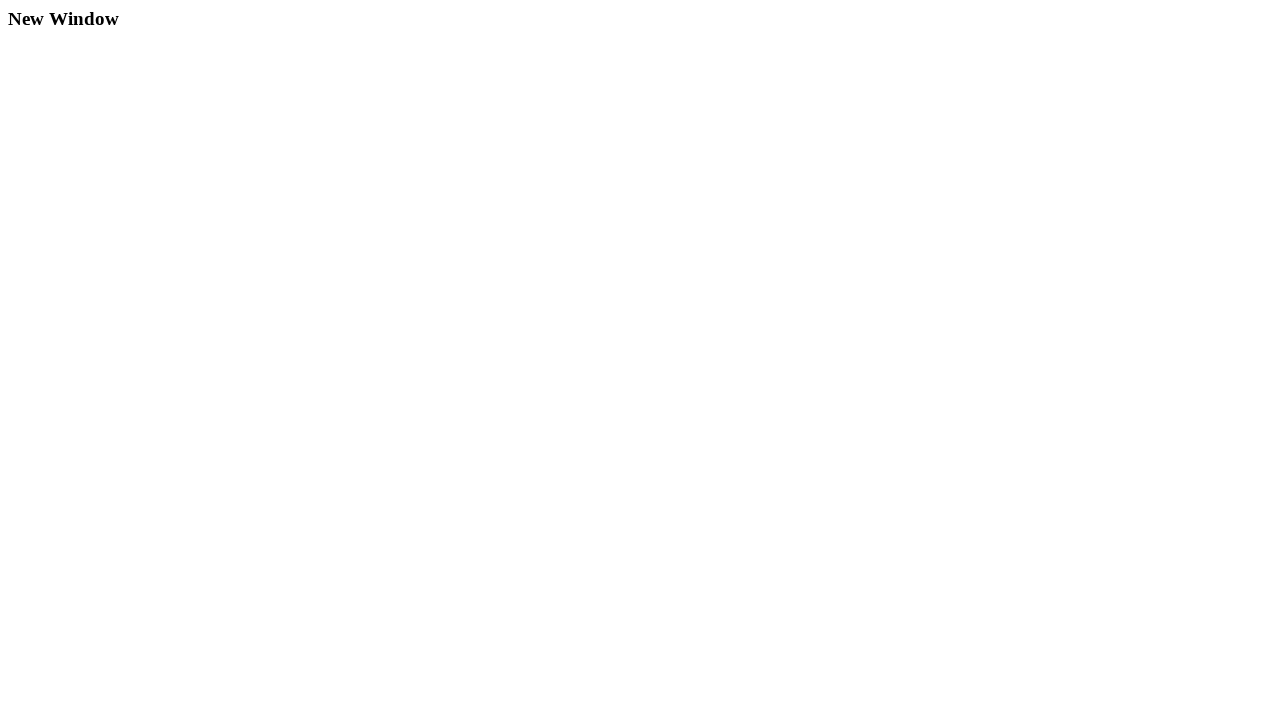

Verified new window title is 'New Window'
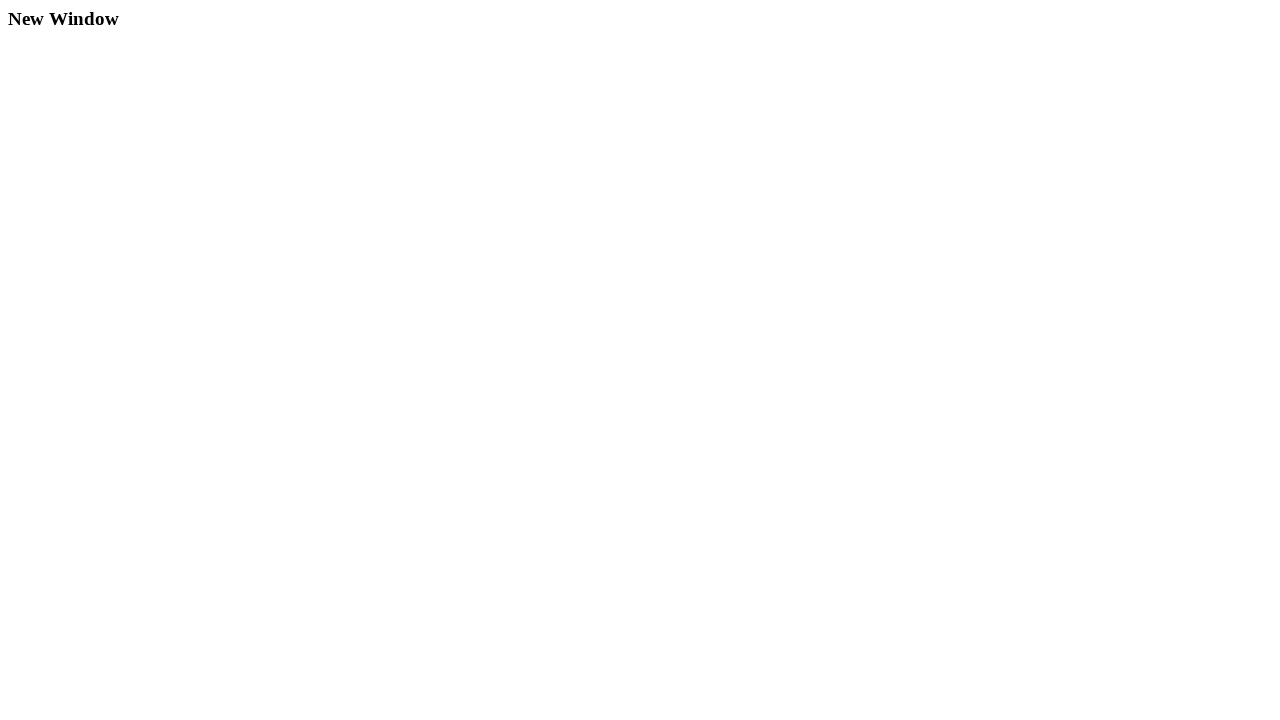

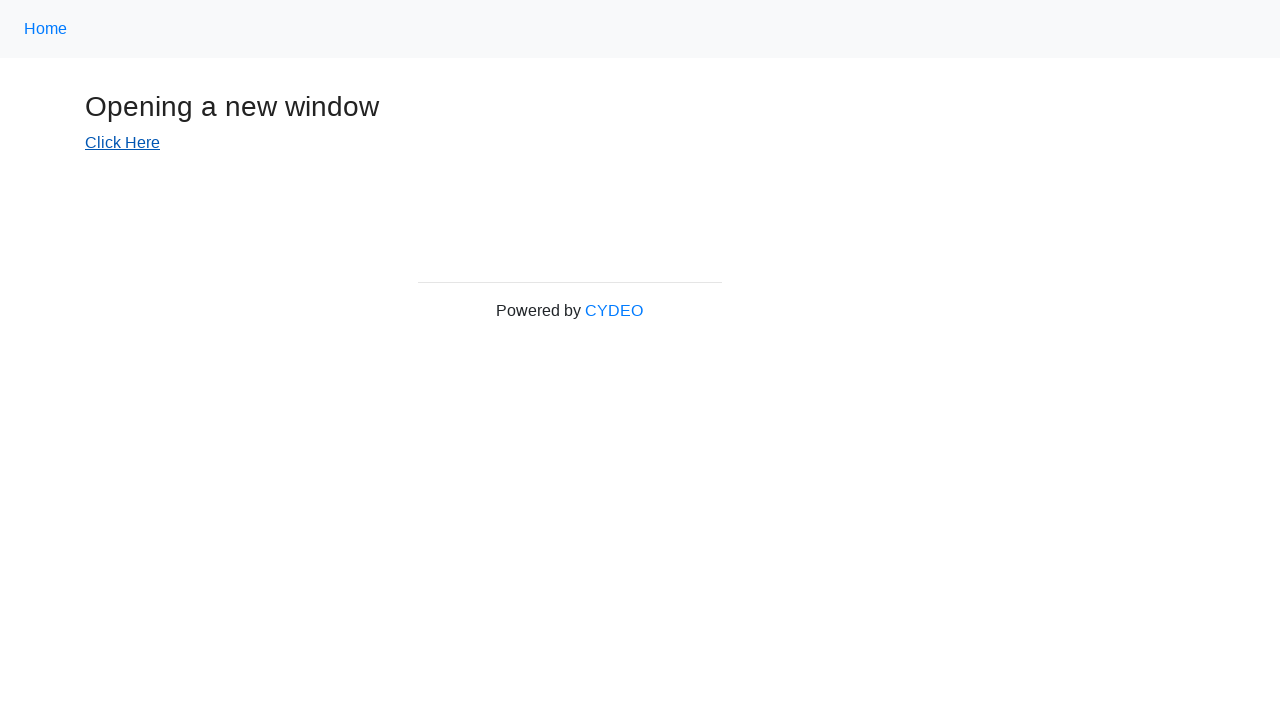